Tests the text input functionality on UI Testing Playground by entering text into an input field and clicking a button, then verifying the button text changes to the entered value

Starting URL: http://uitestingplayground.com/textinput

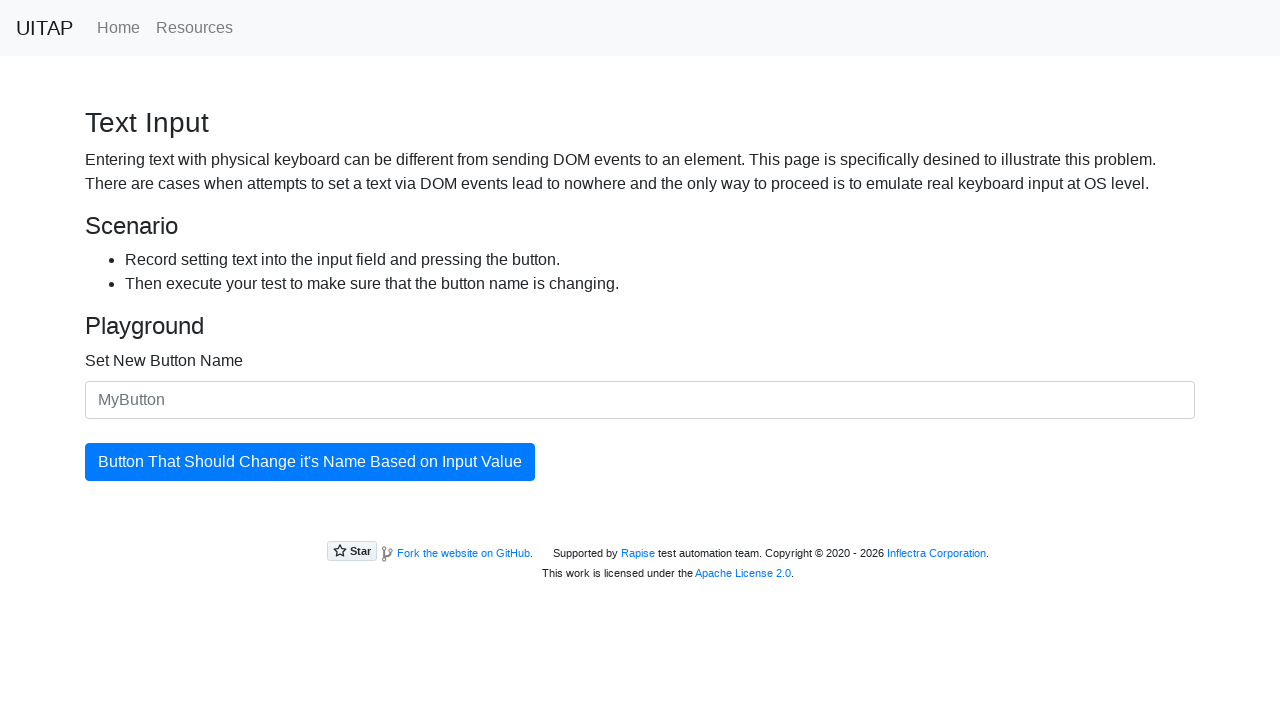

Filled input field with 'SkyPro' on .form-control
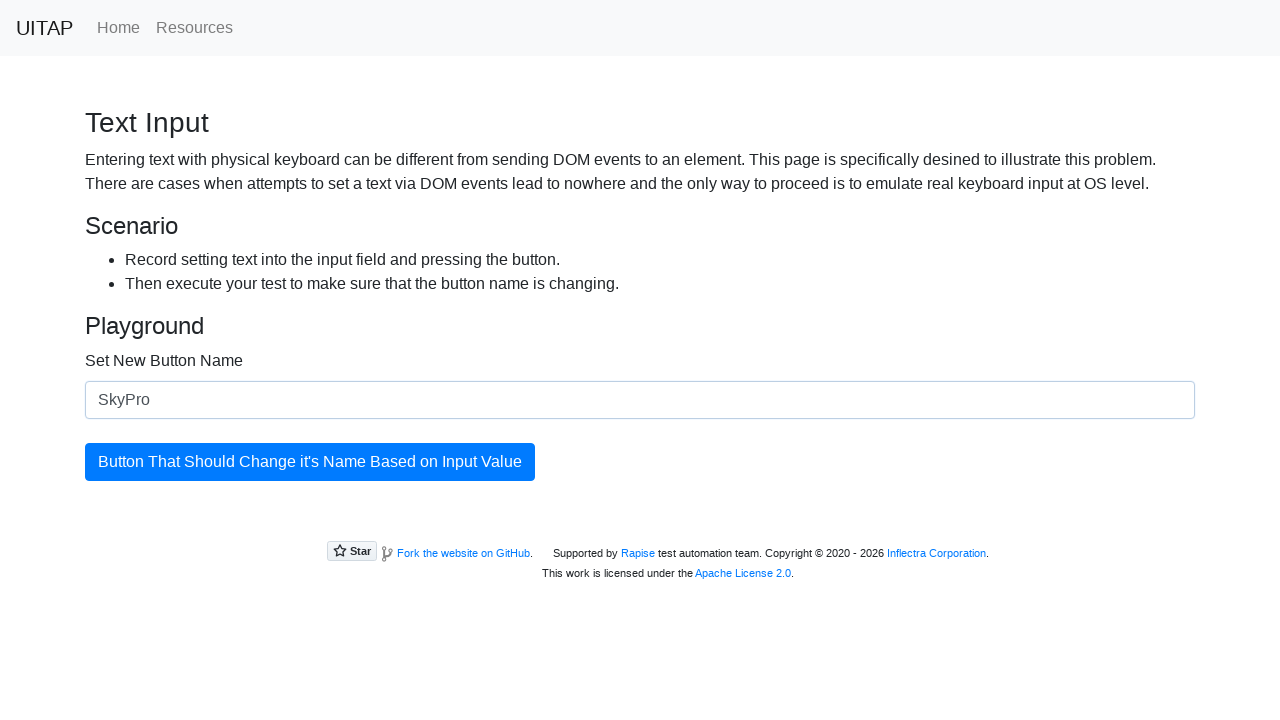

Clicked the primary button at (310, 462) on .btn-primary
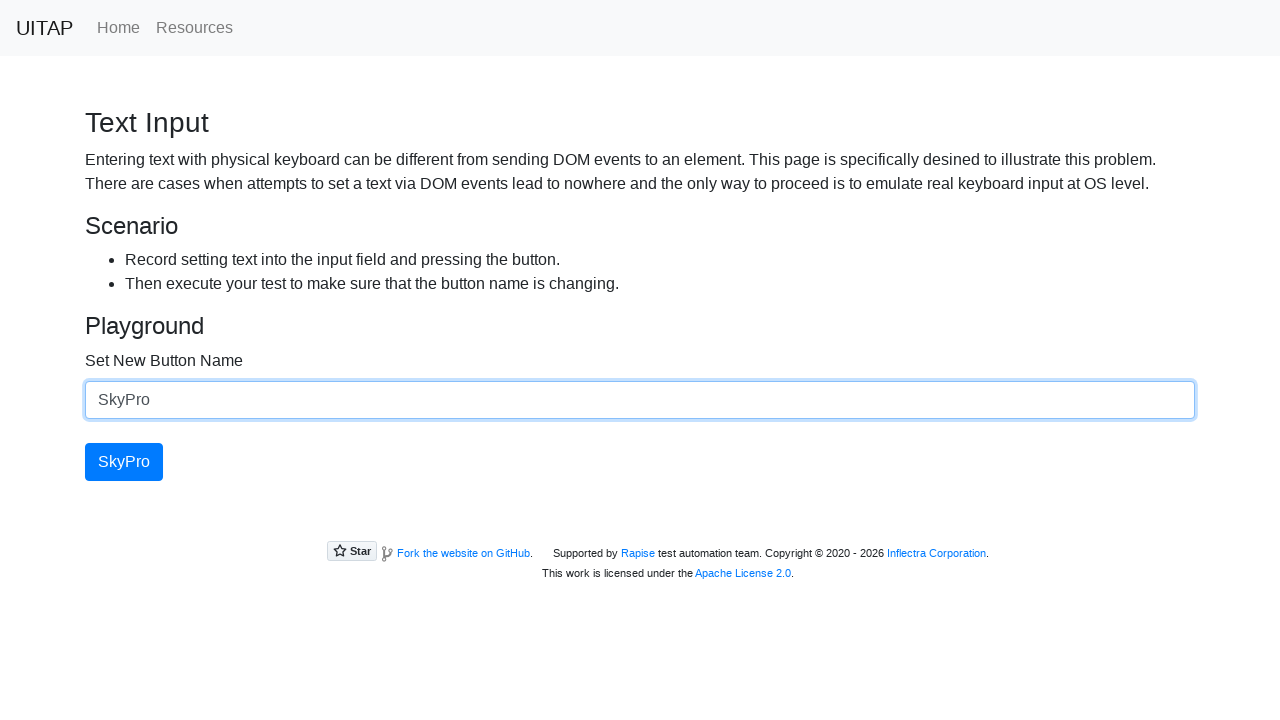

Verified button text changed to 'SkyPro'
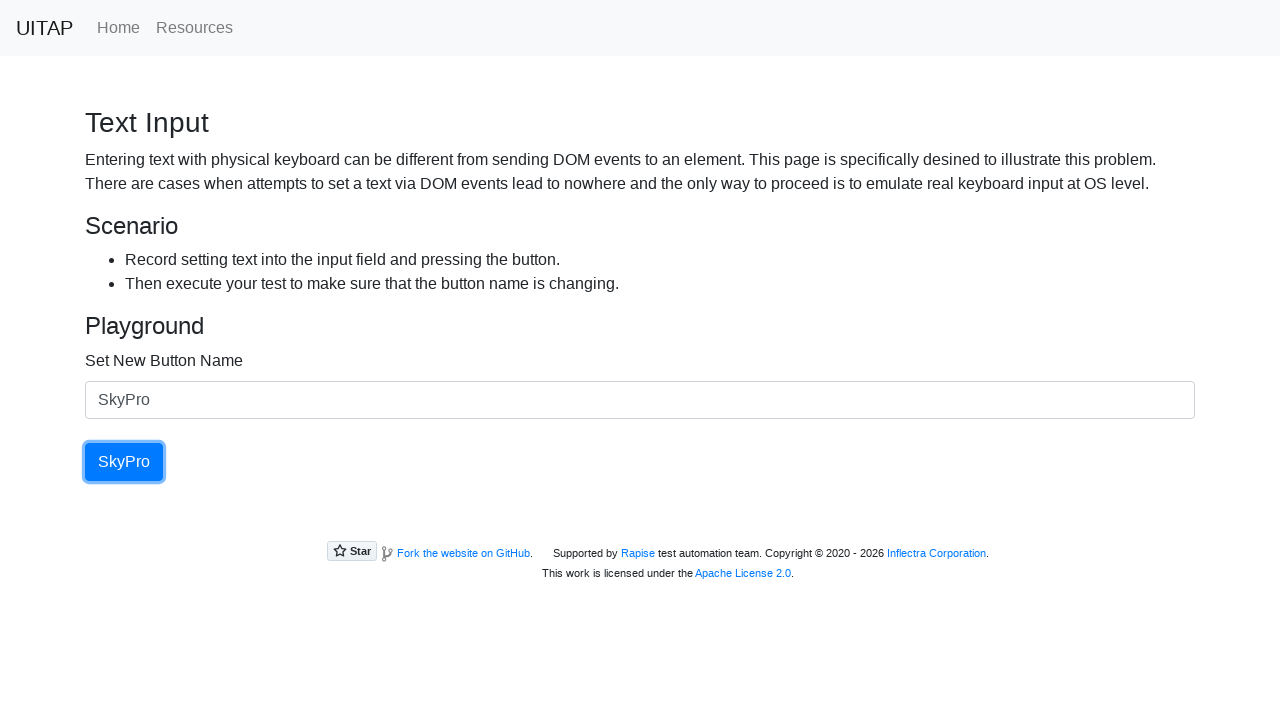

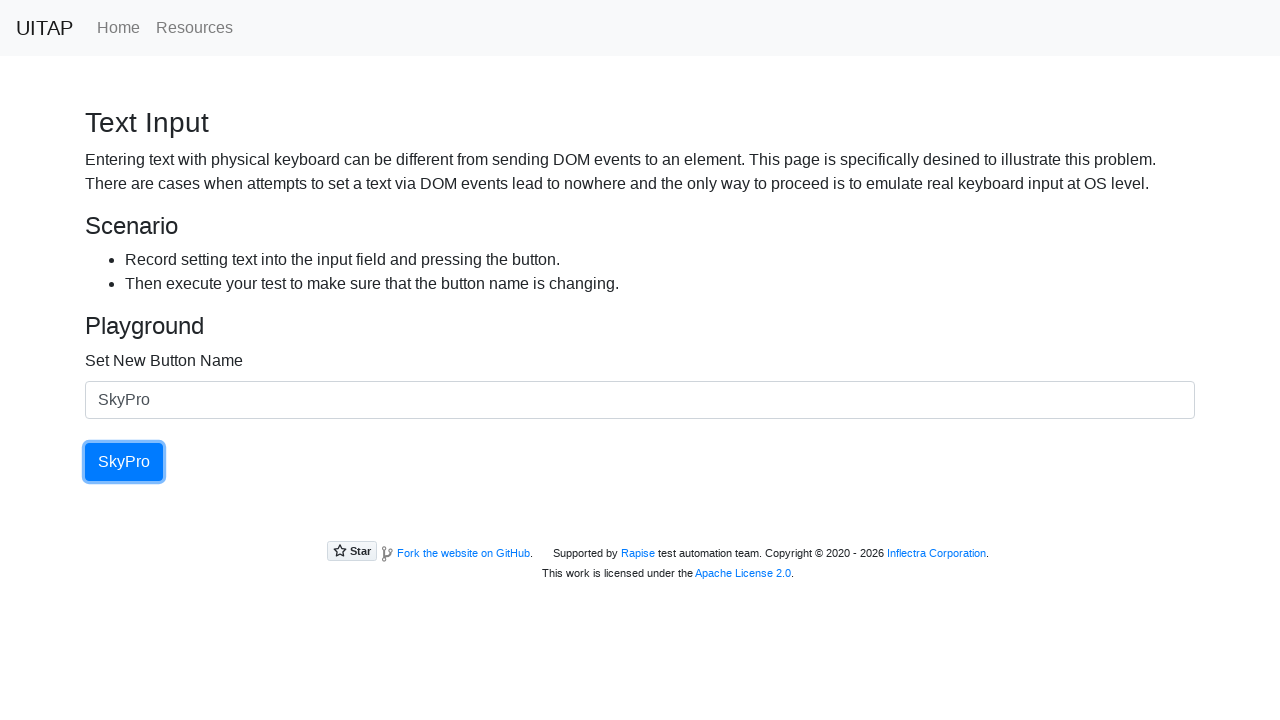